Tests unmarking items as complete by checking and then unchecking the first todo item.

Starting URL: https://demo.playwright.dev/todomvc

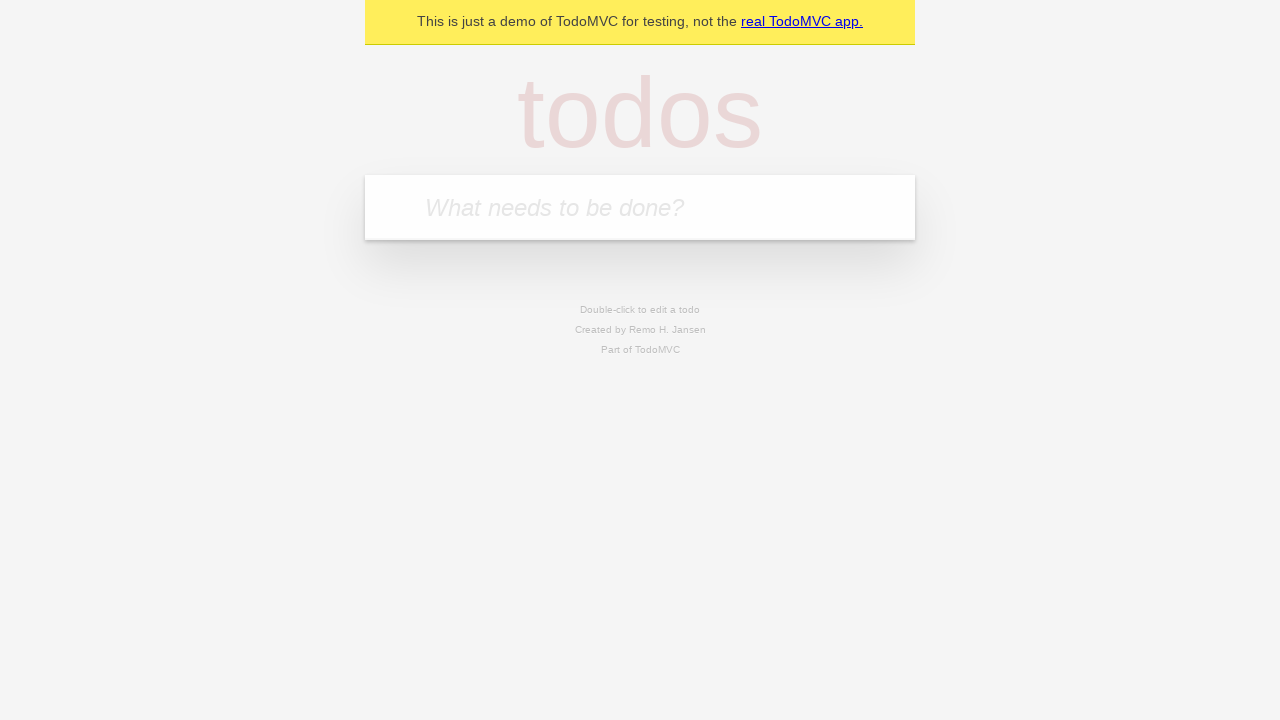

Filled todo input with 'buy some cheese' on internal:attr=[placeholder="What needs to be done?"i]
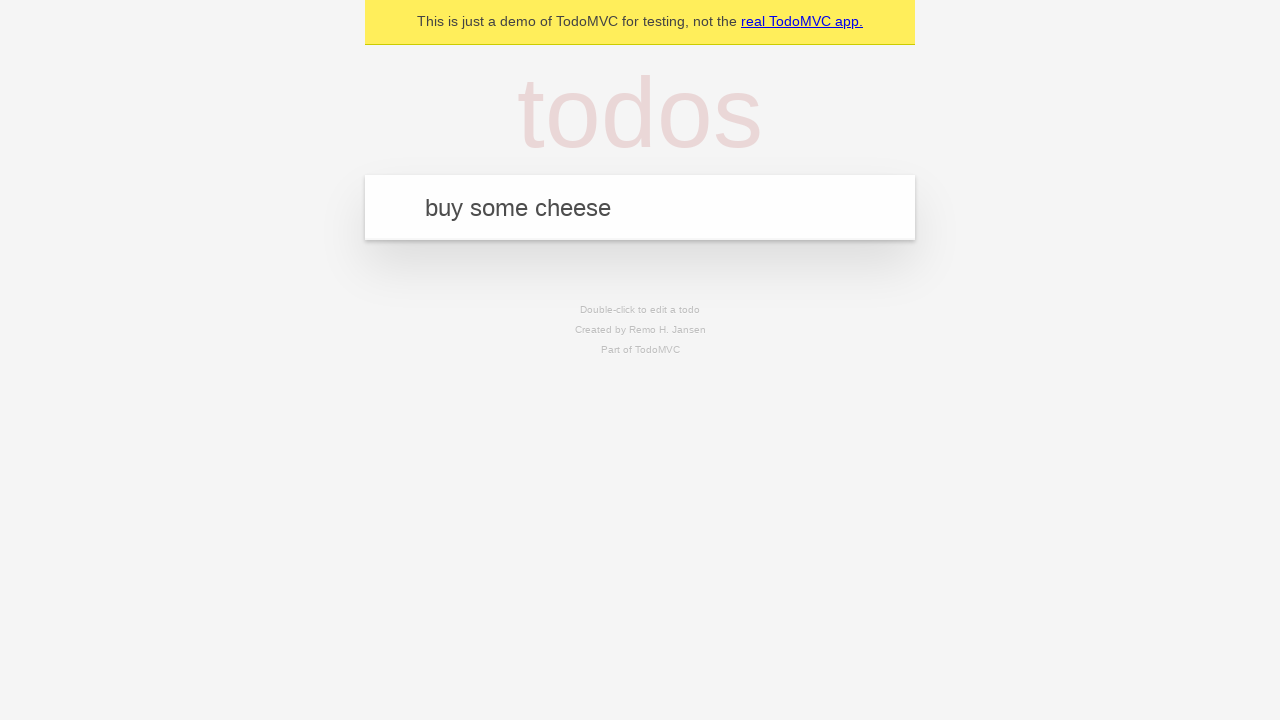

Pressed Enter to add 'buy some cheese' to todo list on internal:attr=[placeholder="What needs to be done?"i]
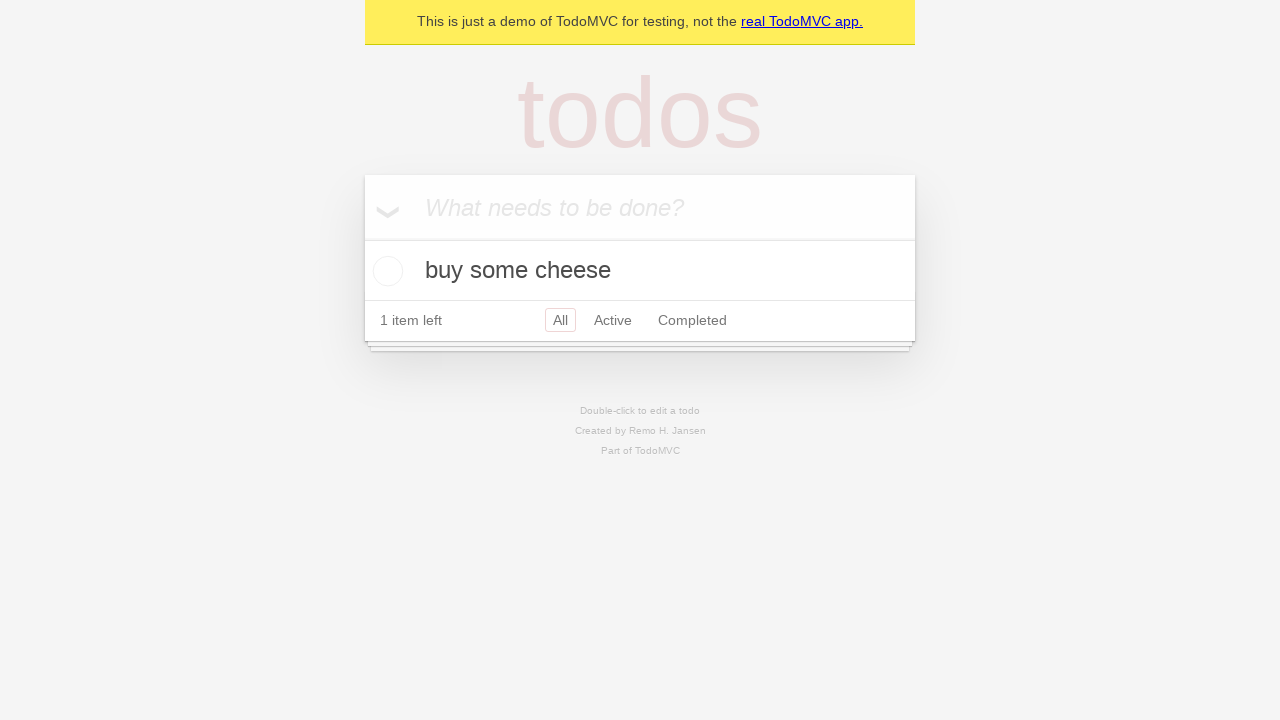

Filled todo input with 'feed the cat' on internal:attr=[placeholder="What needs to be done?"i]
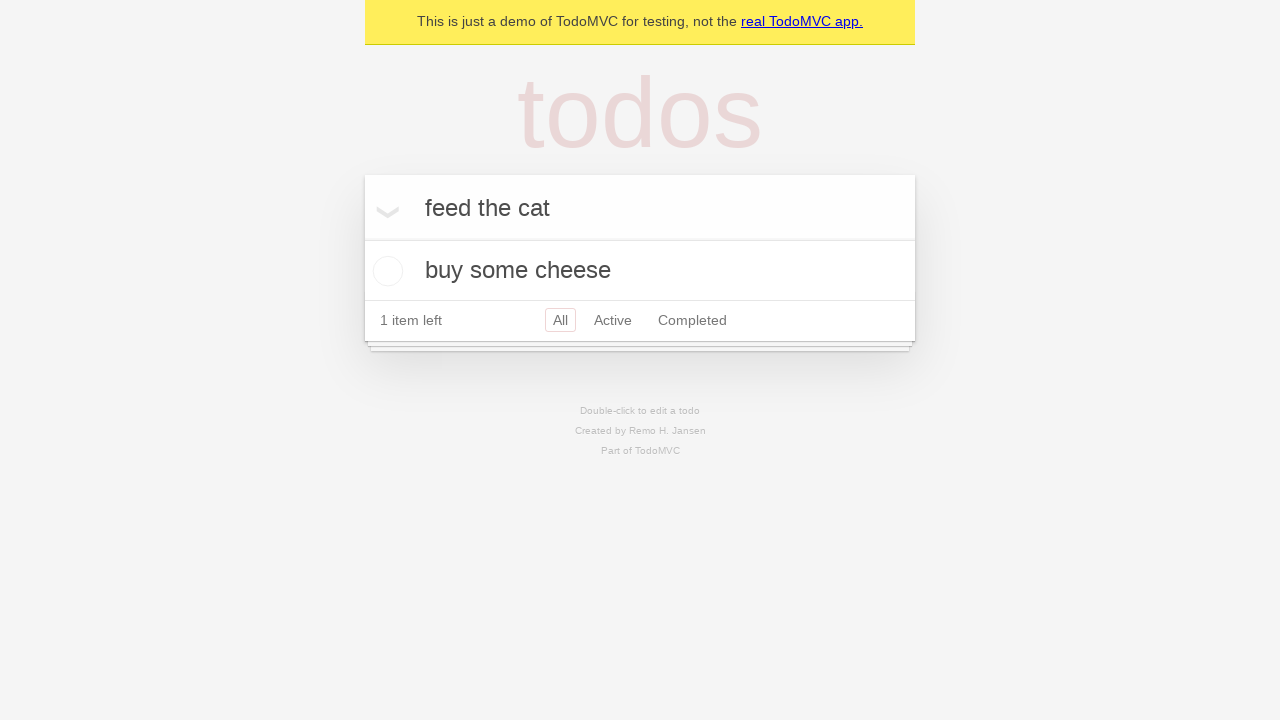

Pressed Enter to add 'feed the cat' to todo list on internal:attr=[placeholder="What needs to be done?"i]
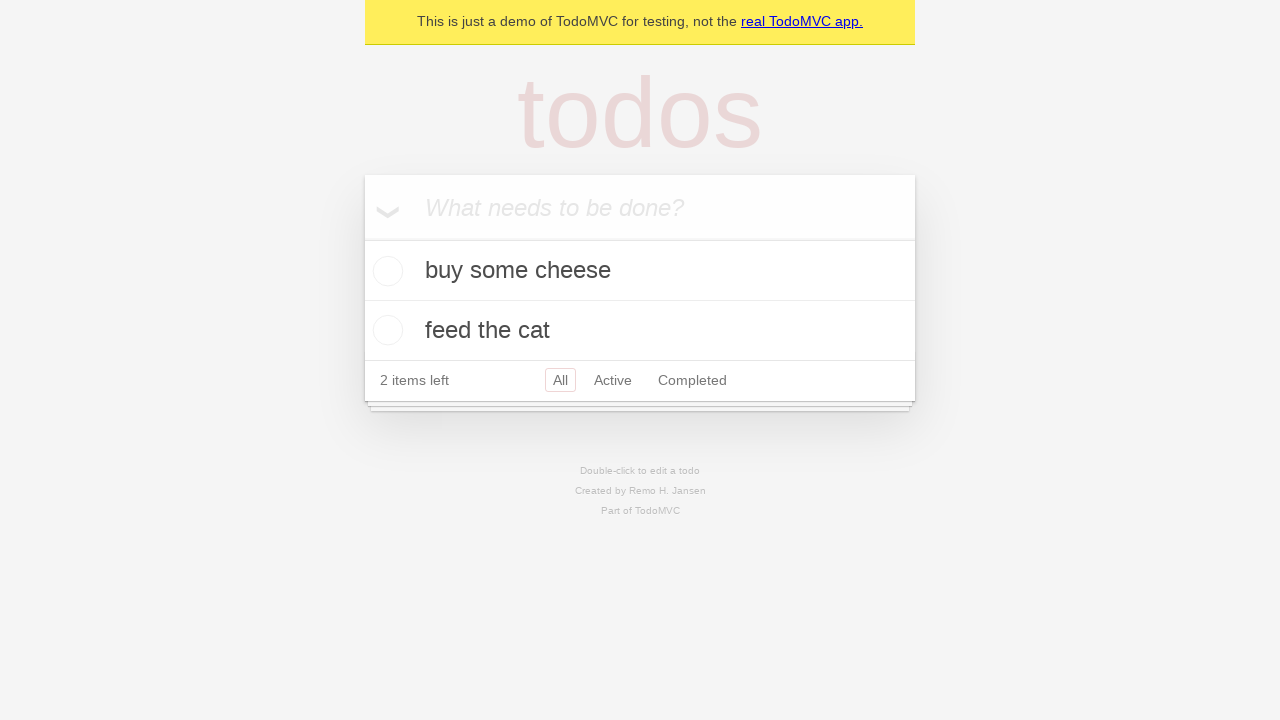

Located first todo item
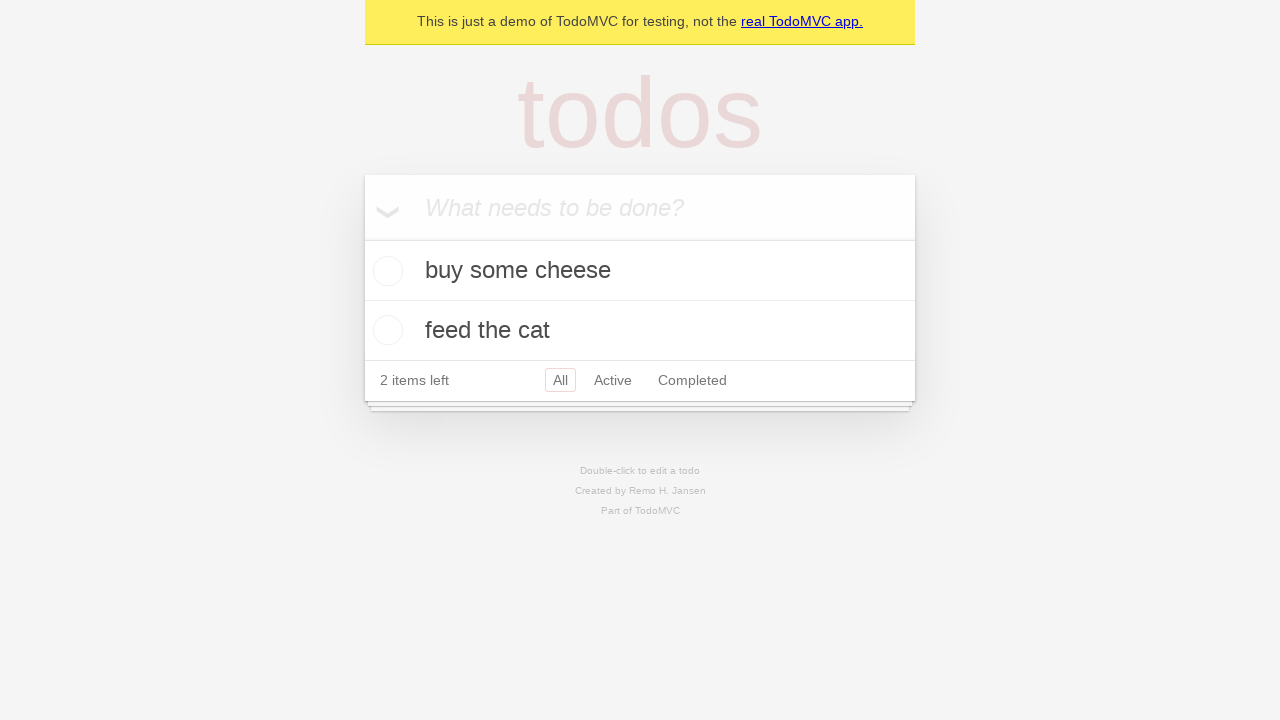

Located checkbox for first todo item
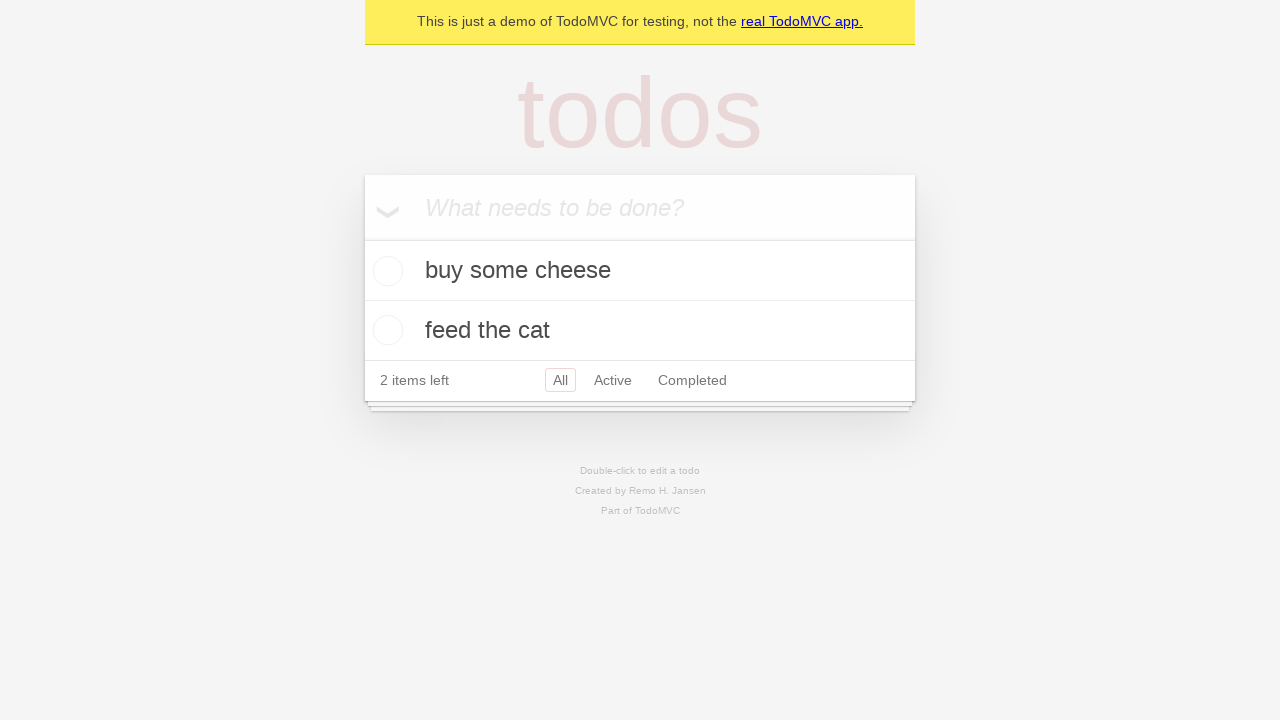

Checked first todo item to mark as complete at (385, 271) on internal:testid=[data-testid="todo-item"s] >> nth=0 >> internal:role=checkbox
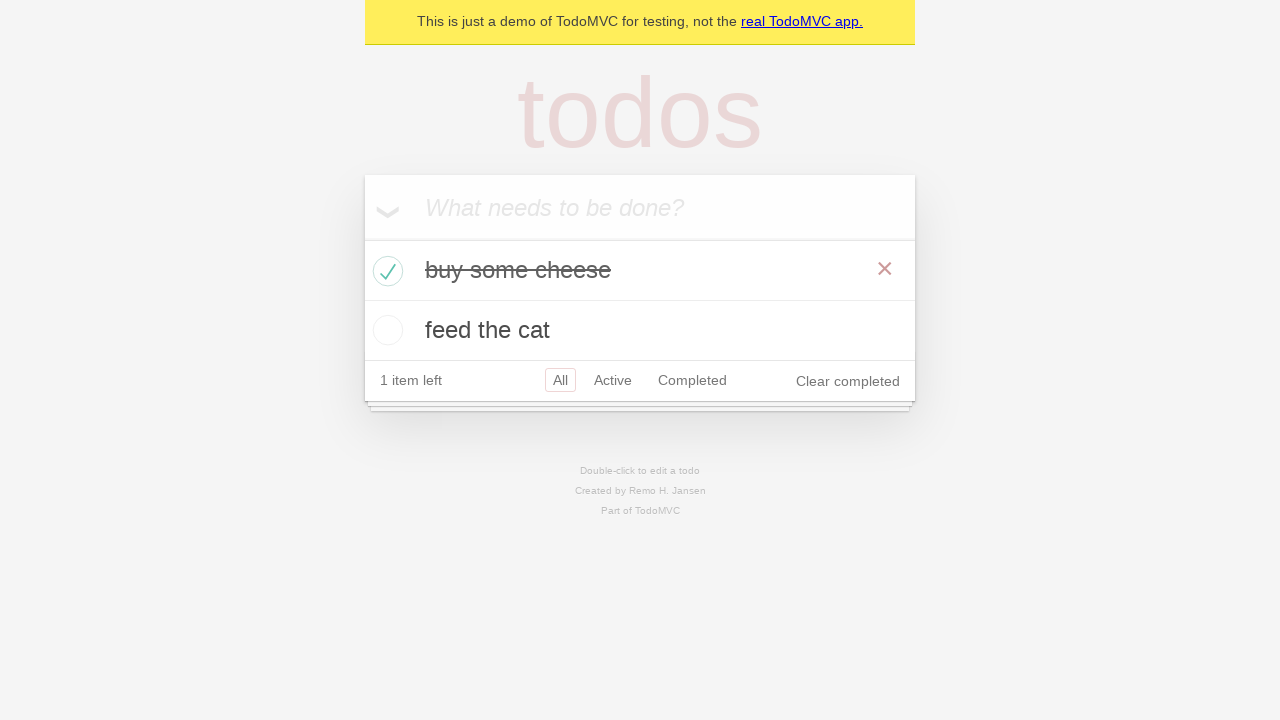

Unchecked first todo item to mark as incomplete at (385, 271) on internal:testid=[data-testid="todo-item"s] >> nth=0 >> internal:role=checkbox
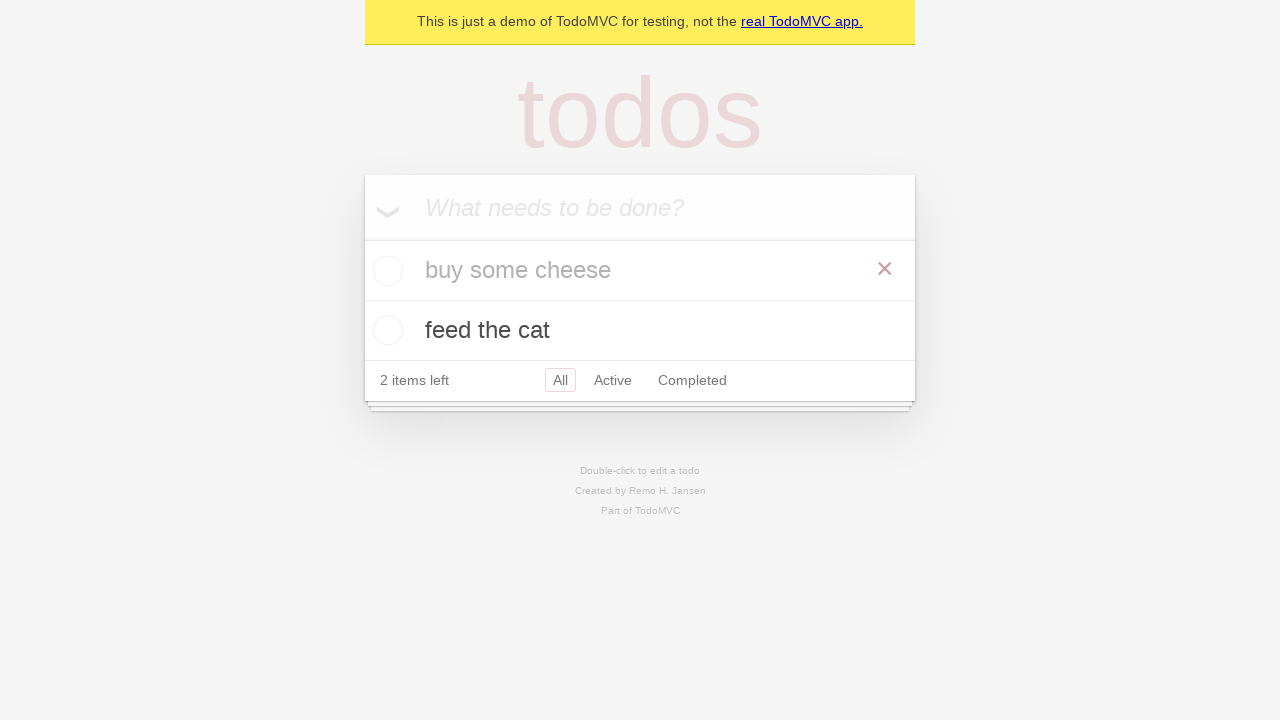

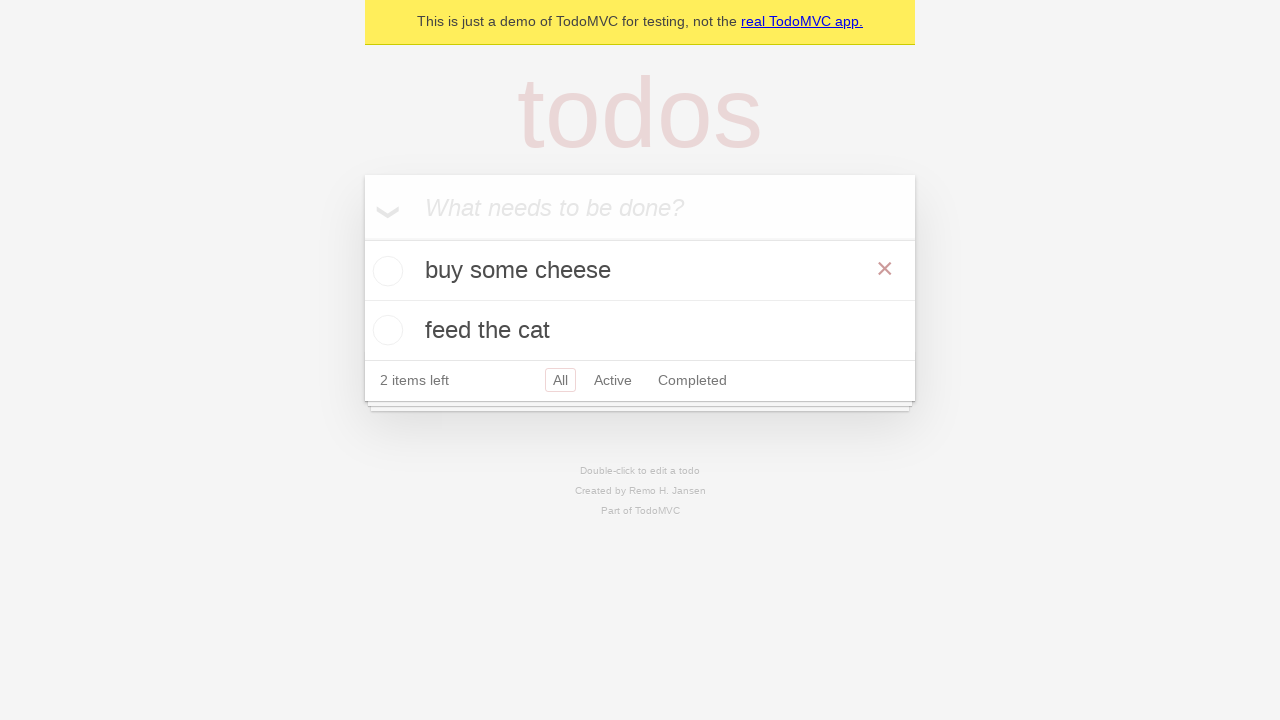